Tests double-clicking on a DOM element to reveal a hidden input field

Starting URL: https://example.cypress.io/commands/actions

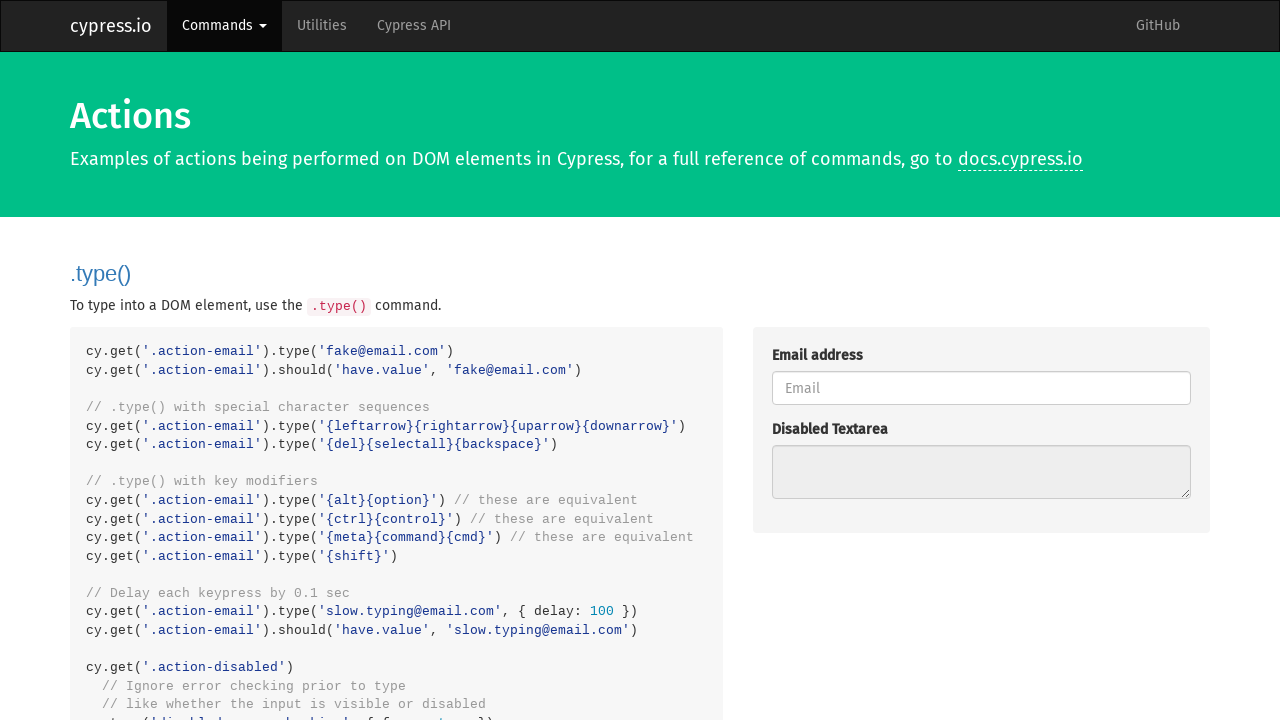

Double-clicked on .action-div element at (981, 360) on .action-div
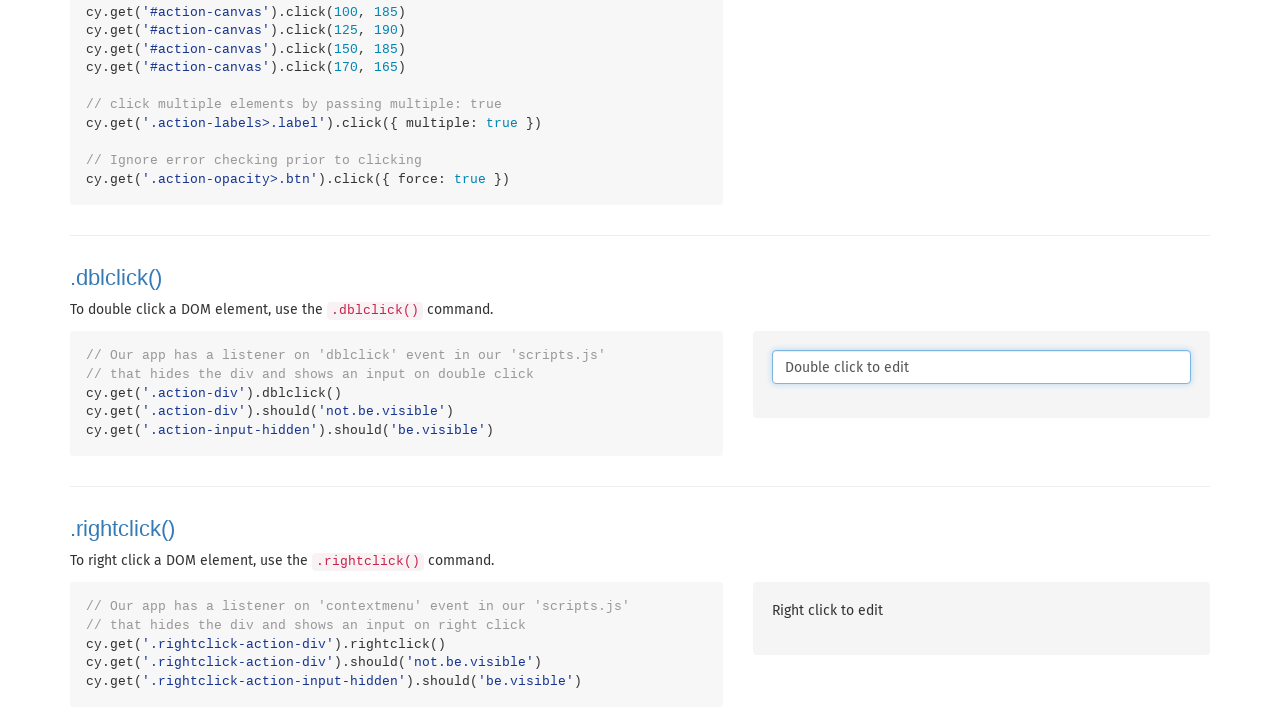

Hidden input field .action-input-hidden became visible
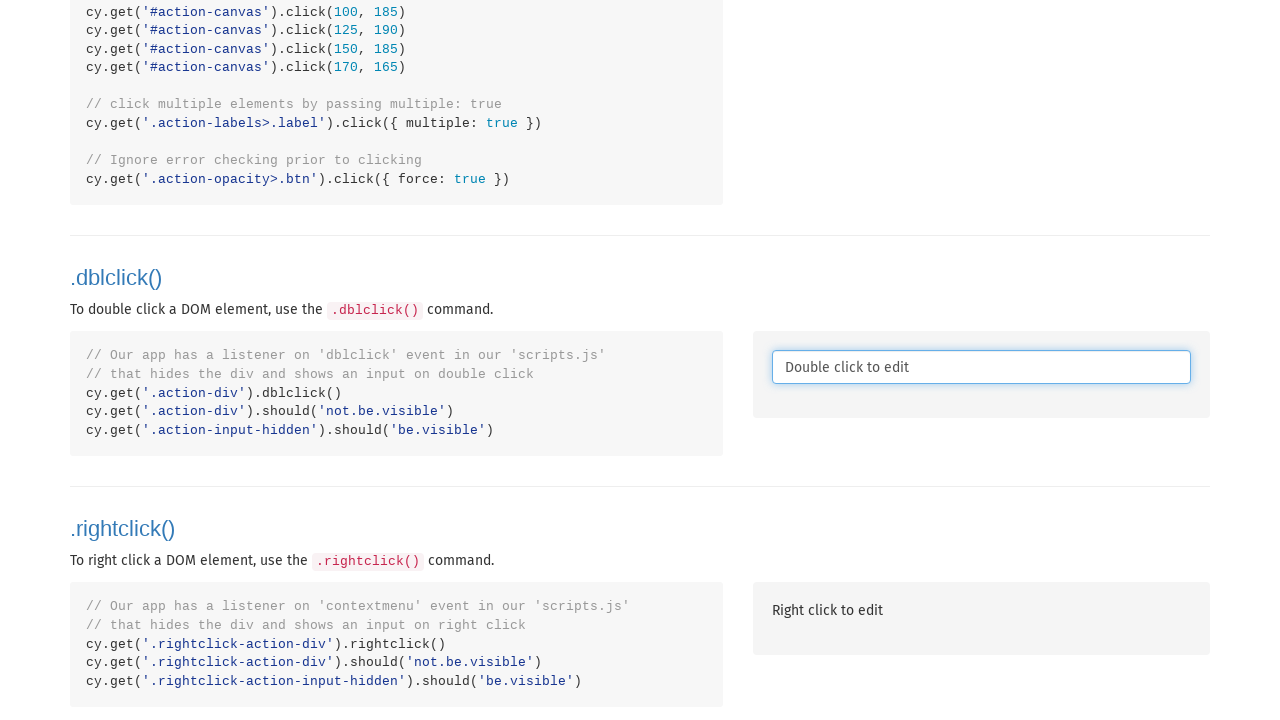

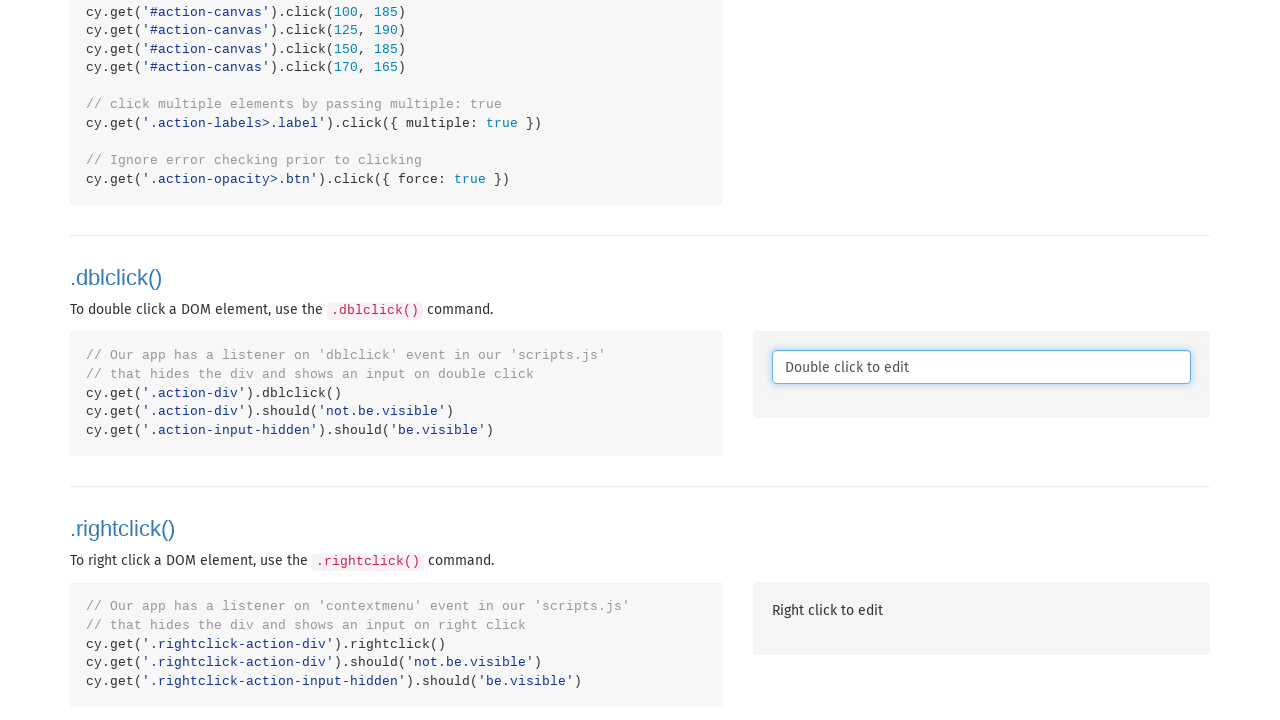